Tests horizontal scrolling functionality by scrolling right 500 pixels and then scrolling left 500 pixels on the W3Schools HTML tables page.

Starting URL: https://www.w3schools.com/html/html_tables.asp

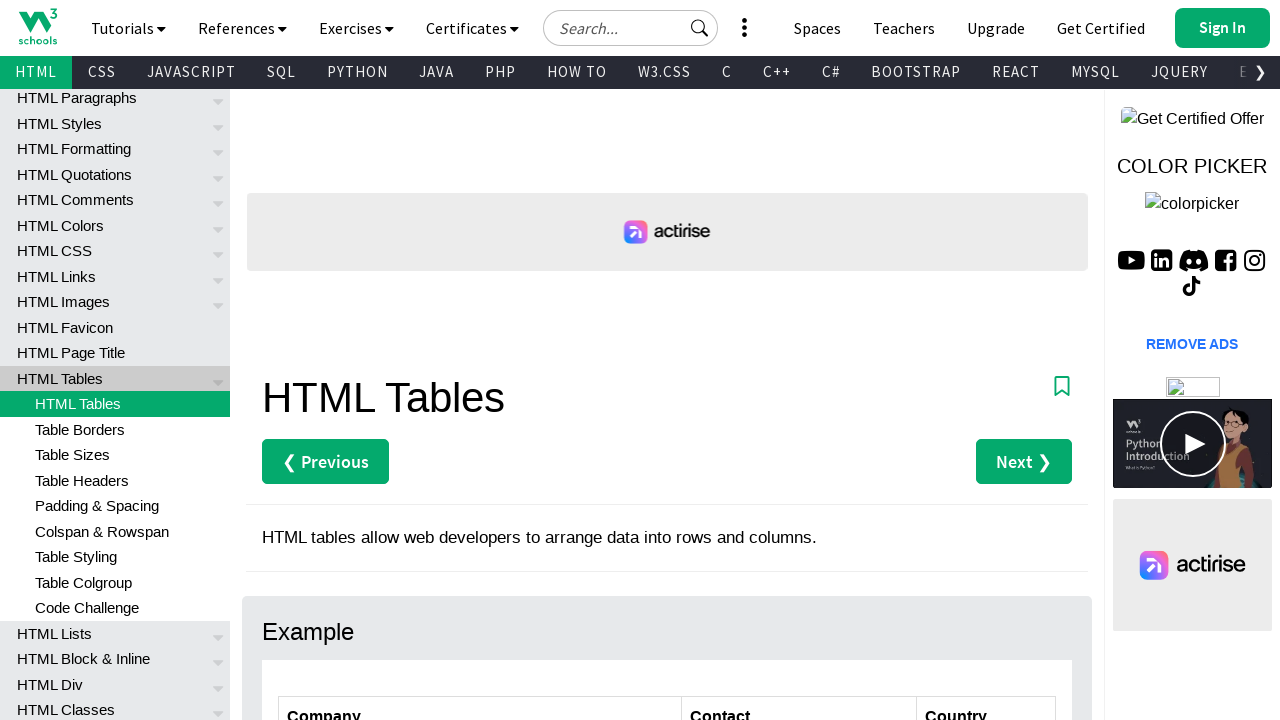

Navigated to W3Schools HTML tables page
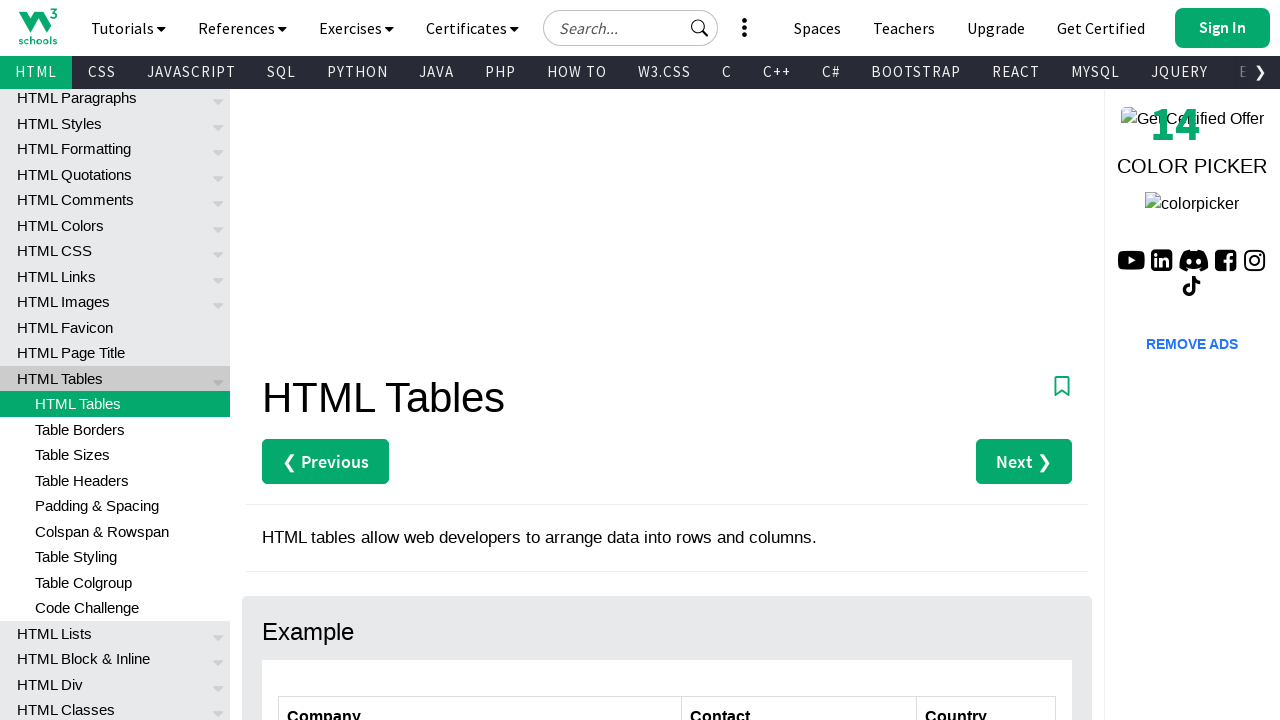

Scrolled horizontally right by 500 pixels
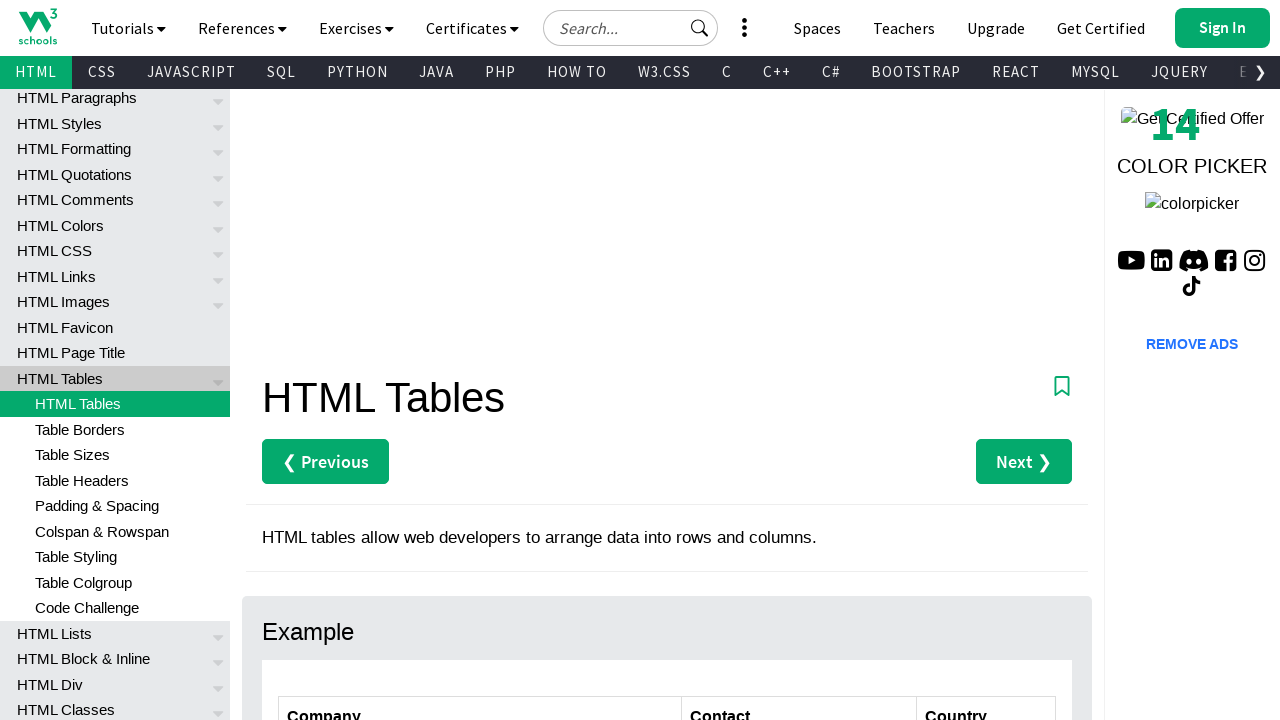

Waited 2 seconds to observe right scroll
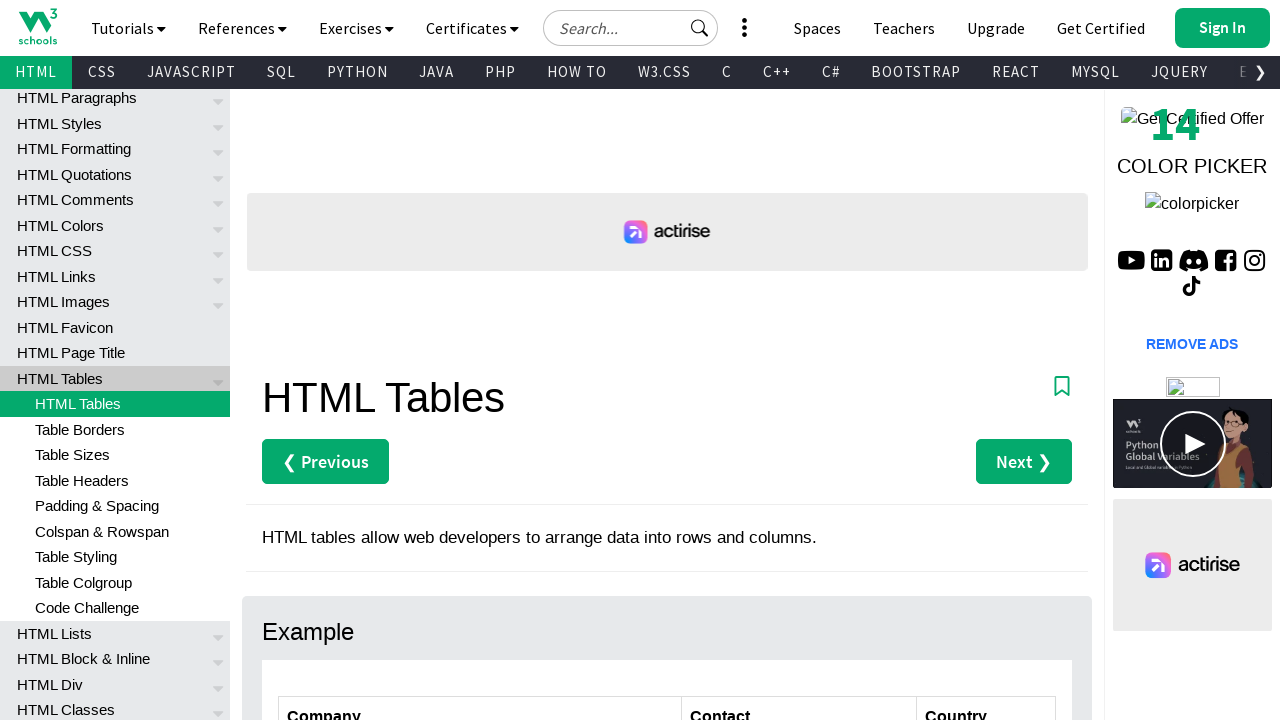

Scrolled horizontally left by 500 pixels
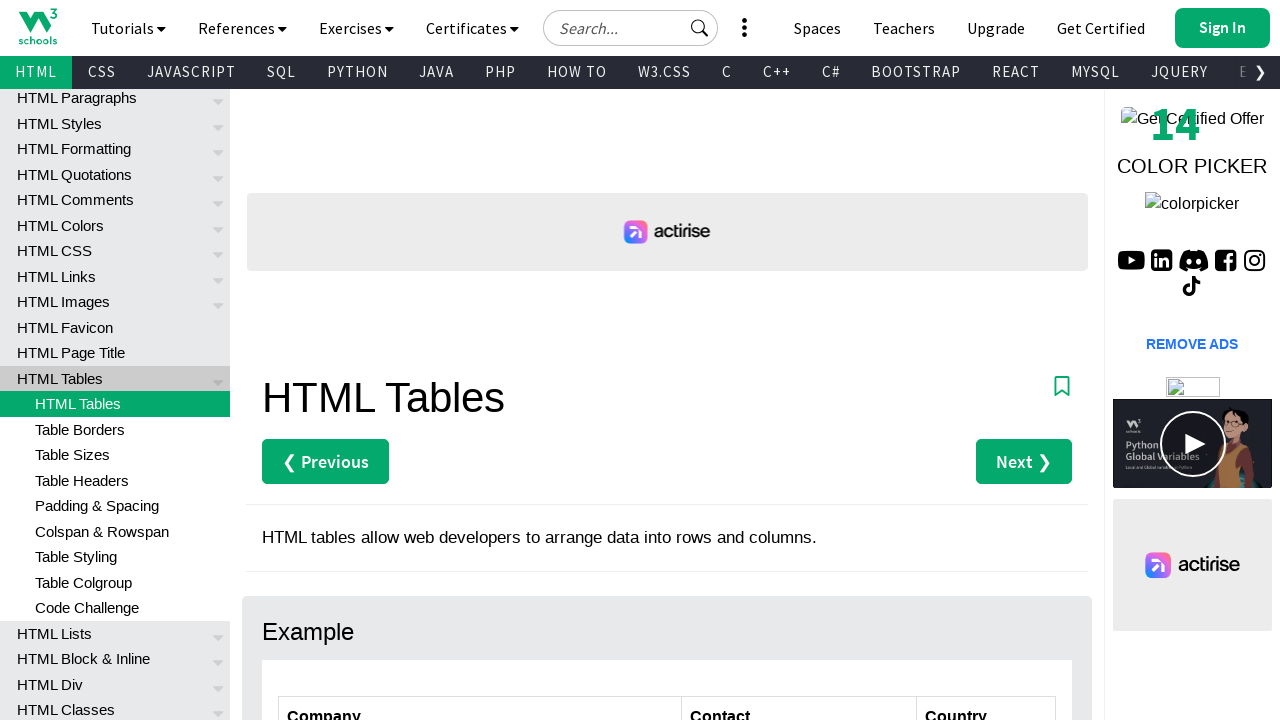

Waited 2 seconds to observe left scroll
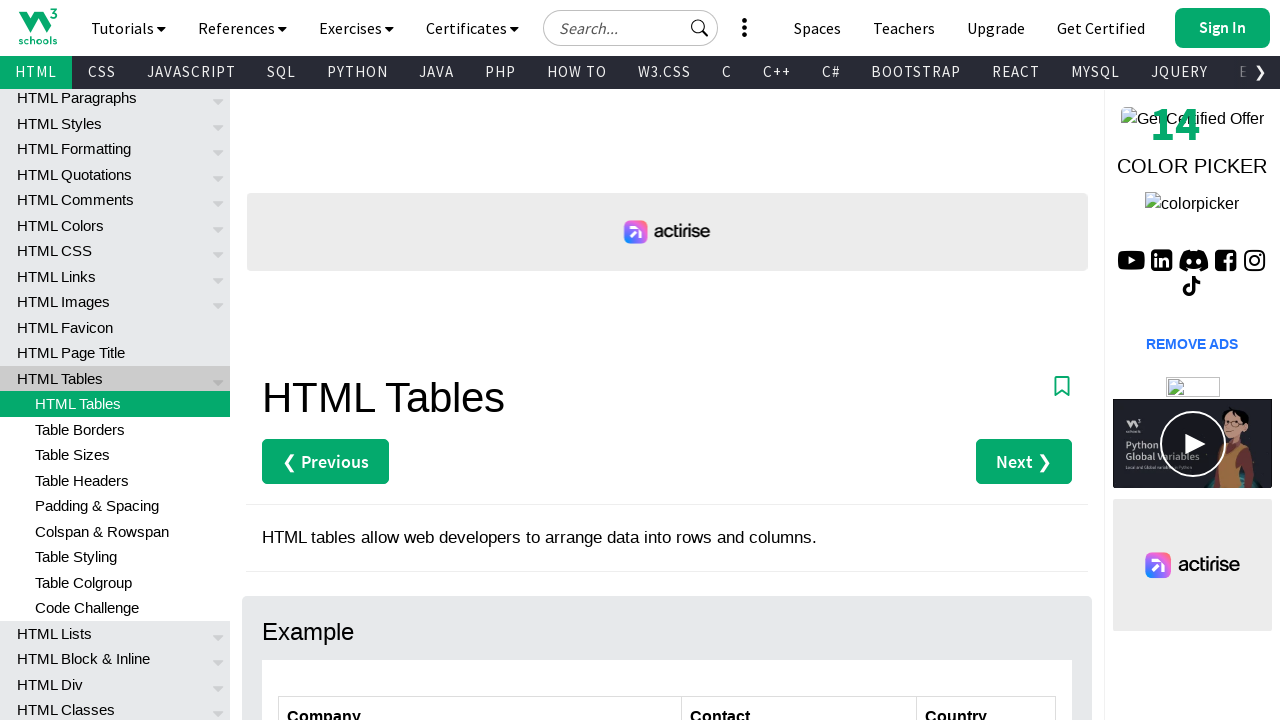

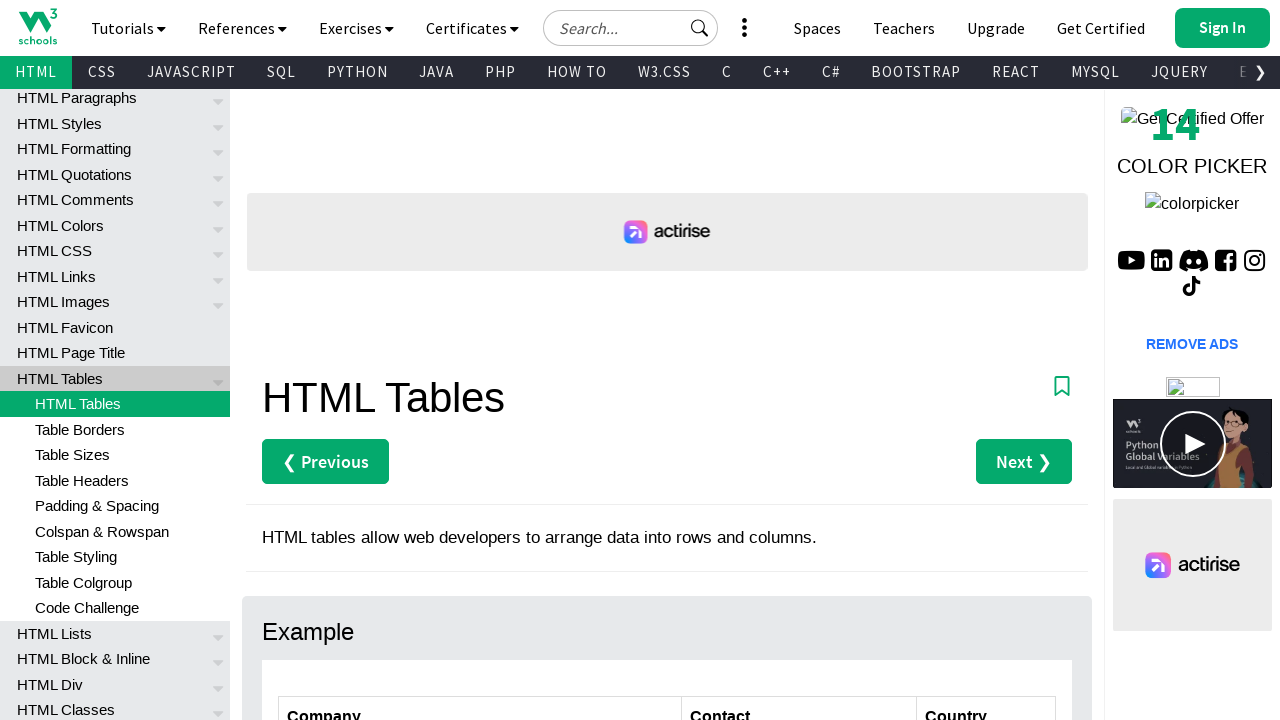